Tests form validation when submitting an empty form to ensure required field validation works

Starting URL: https://www.banmedica.cl/

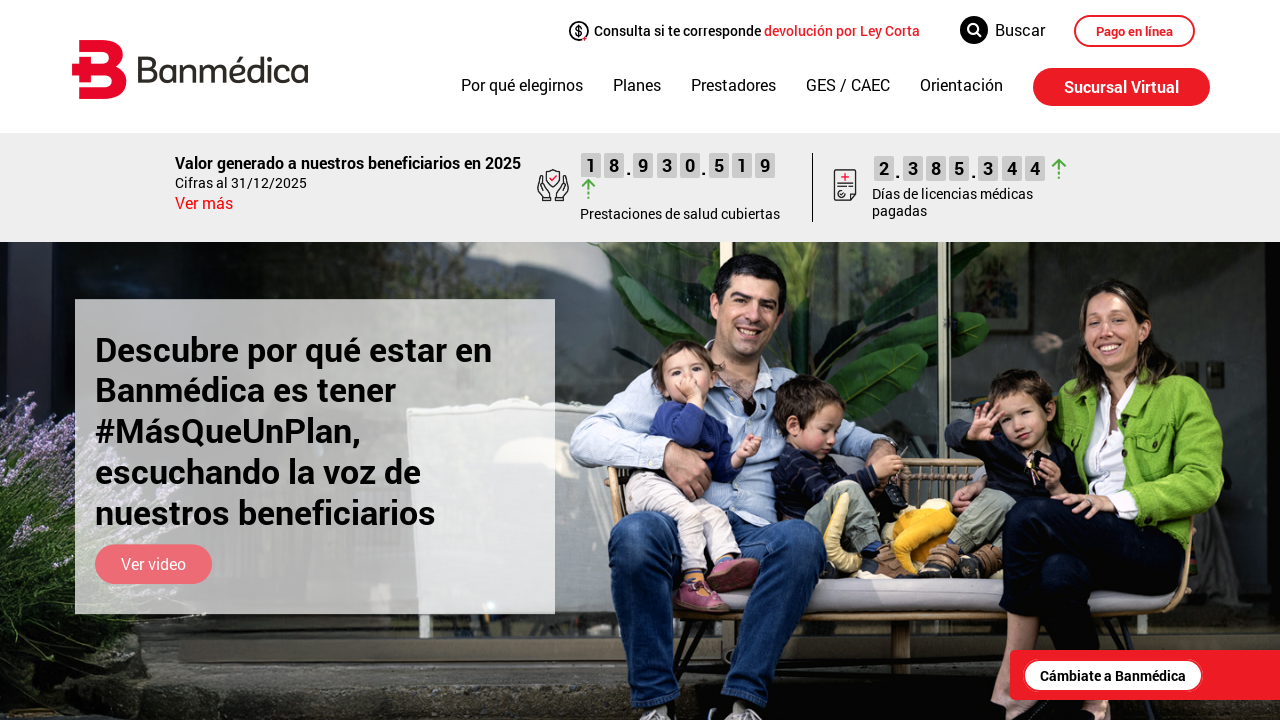

Clicked on invitation link to open form at (1113, 676) on a.invitacion
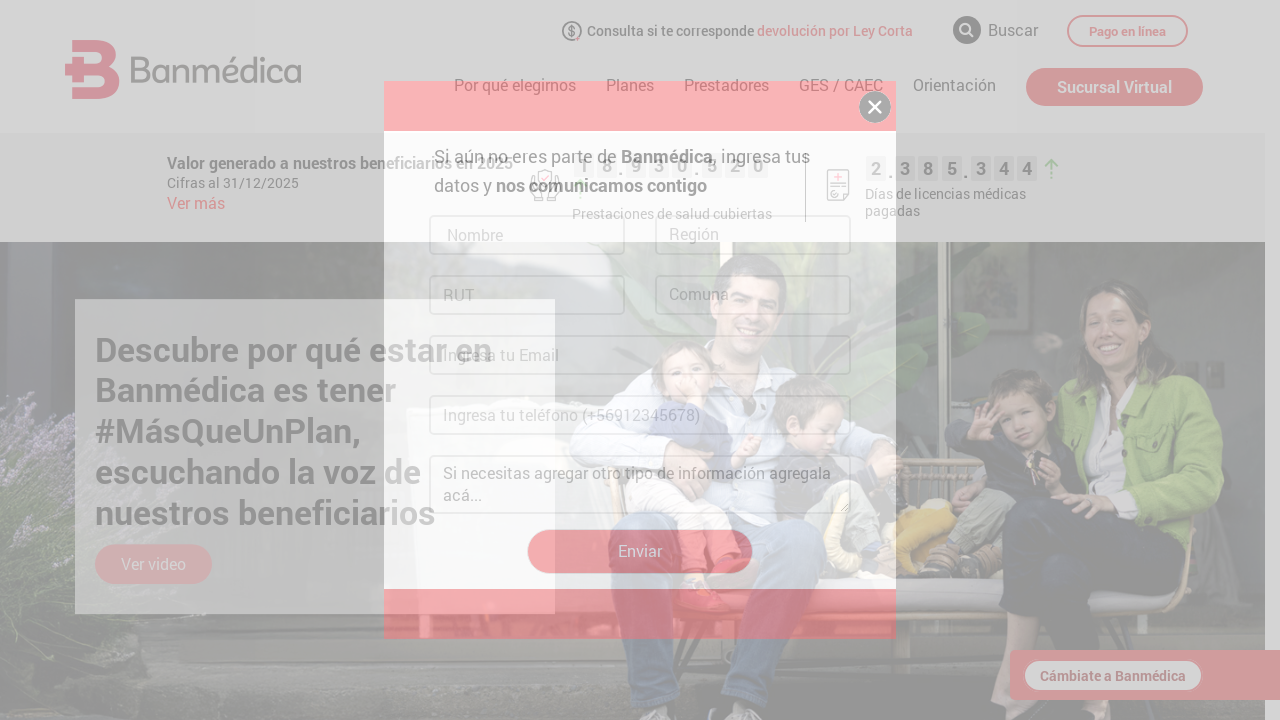

Clicked submit button without filling any required fields at (640, 552) on #enviar
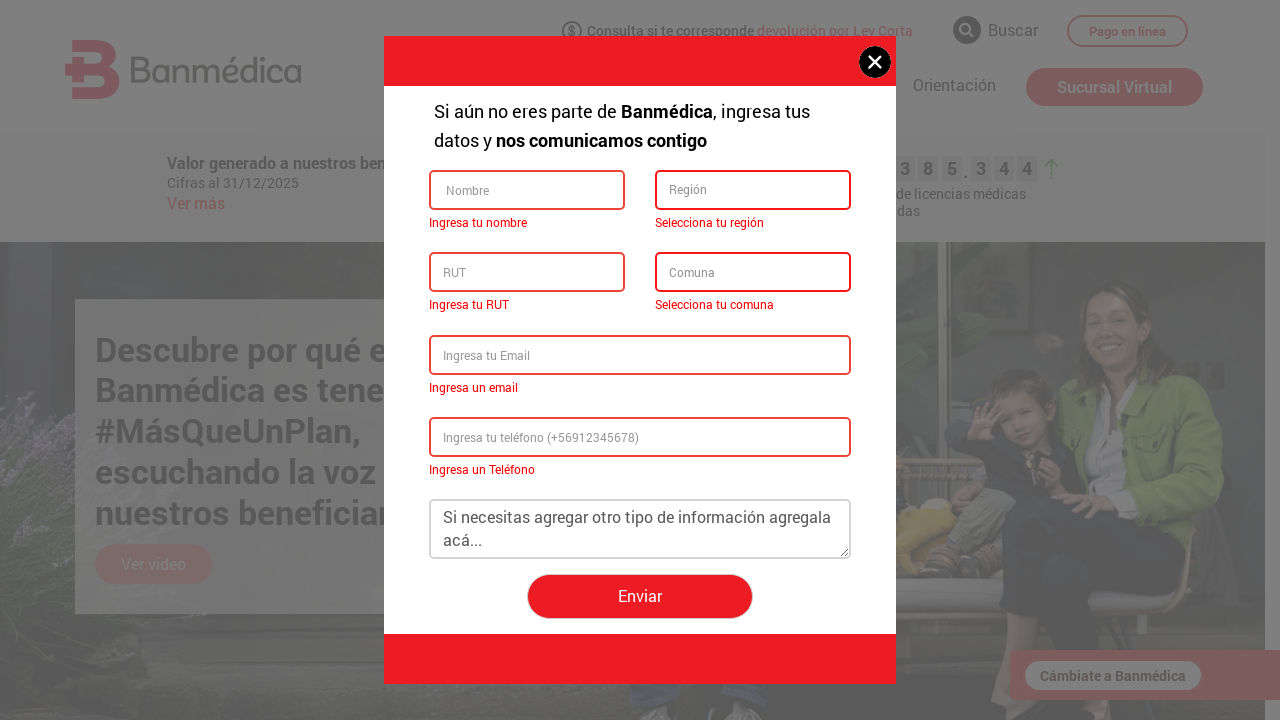

Form validation error message appeared for RUT field
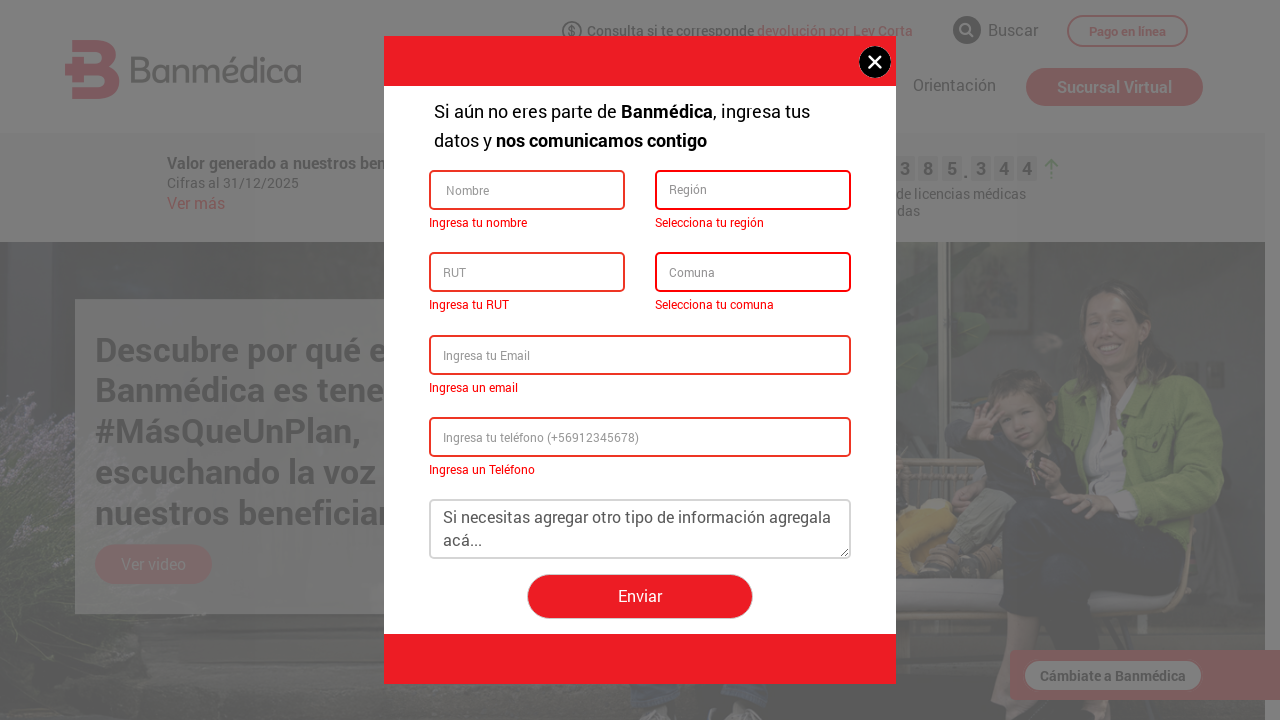

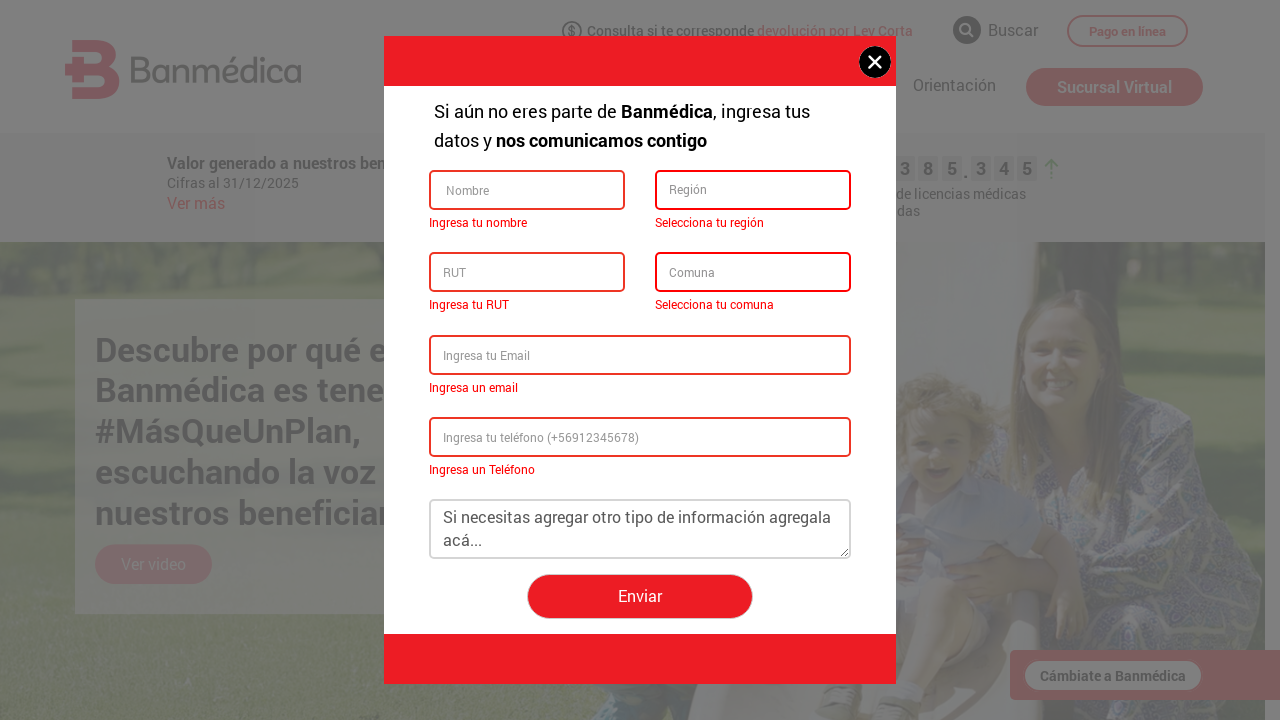